Tests the intelligent search functionality on an e-commerce site by clicking the search button, entering a product query, and submitting the search

Starting URL: https://www.advantageonlineshopping.com/#

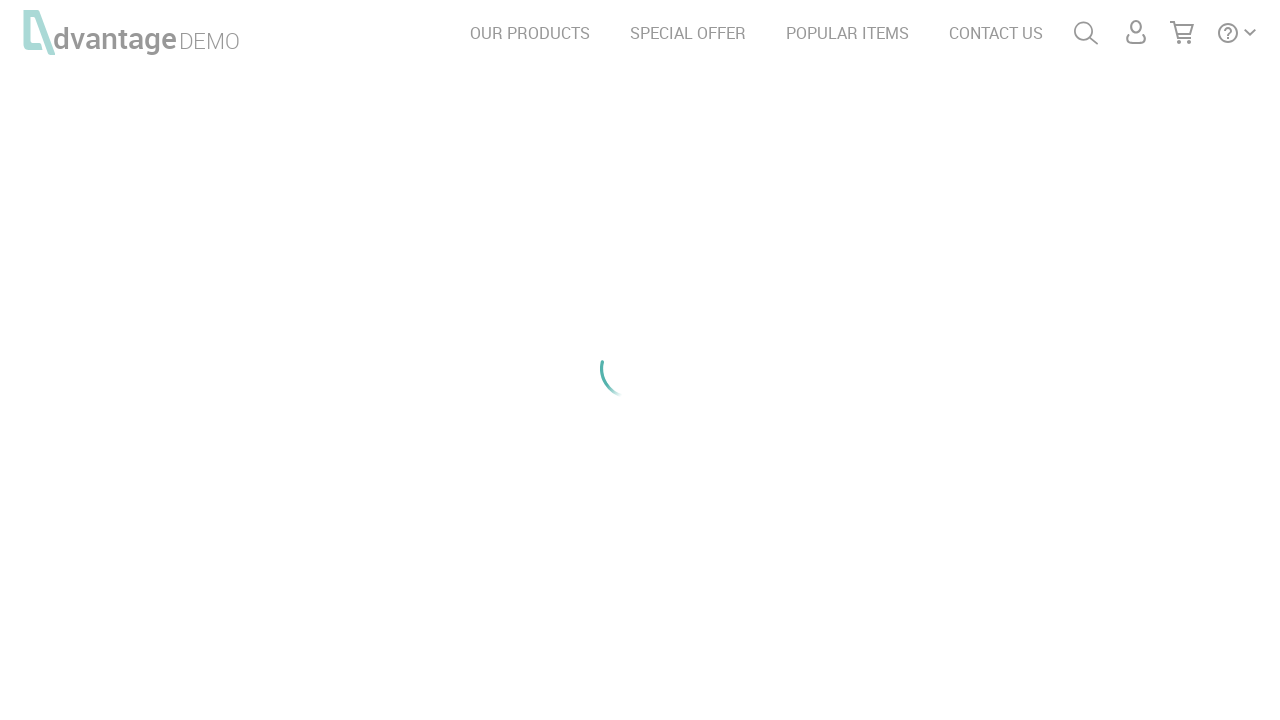

Clicked search button to open search interface at (1088, 38) on xpath=//nav/ul/li[4]/a
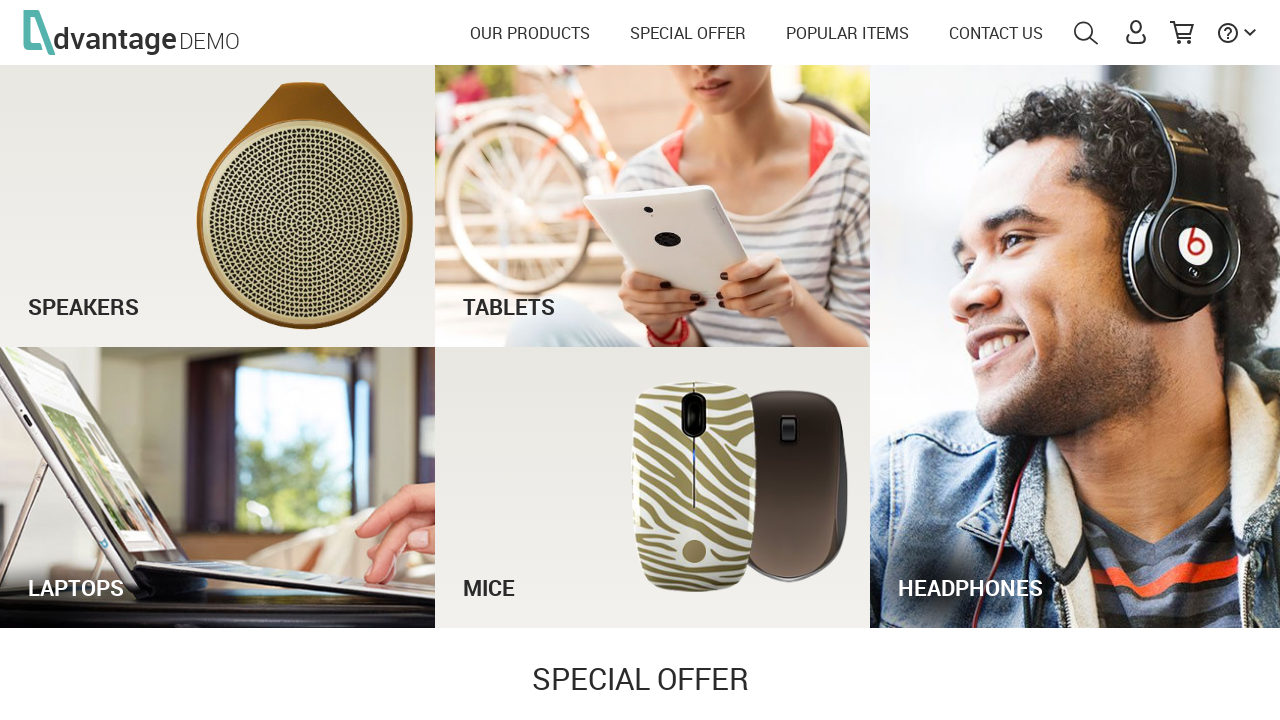

Entered 'laptop' in the search field on //*[@id='autoComplete']
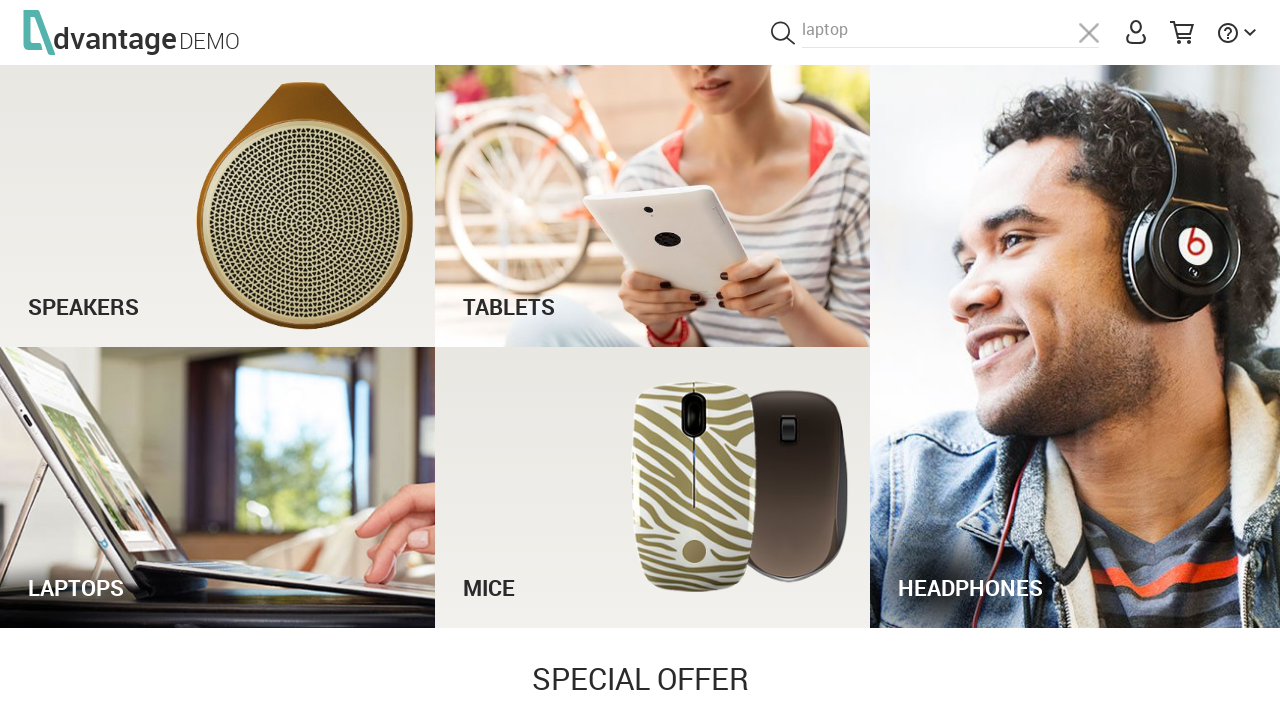

Pressed Enter to submit the product search query on //*[@id='autoComplete']
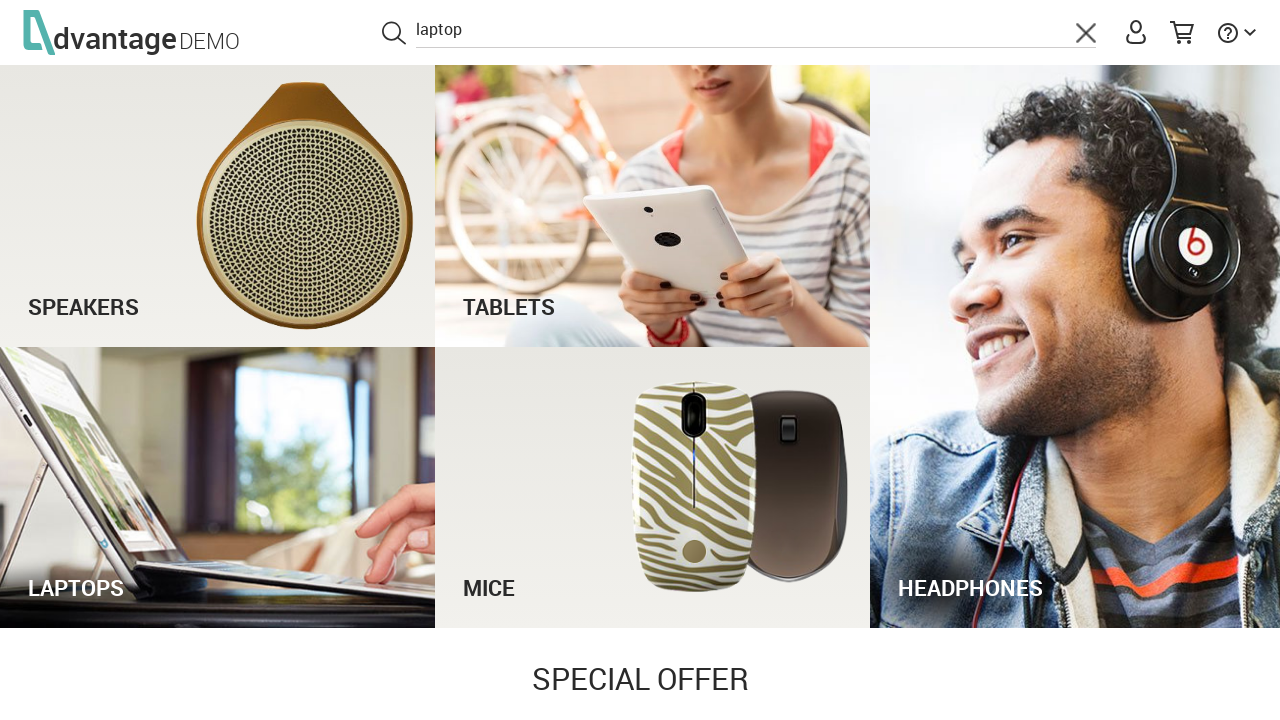

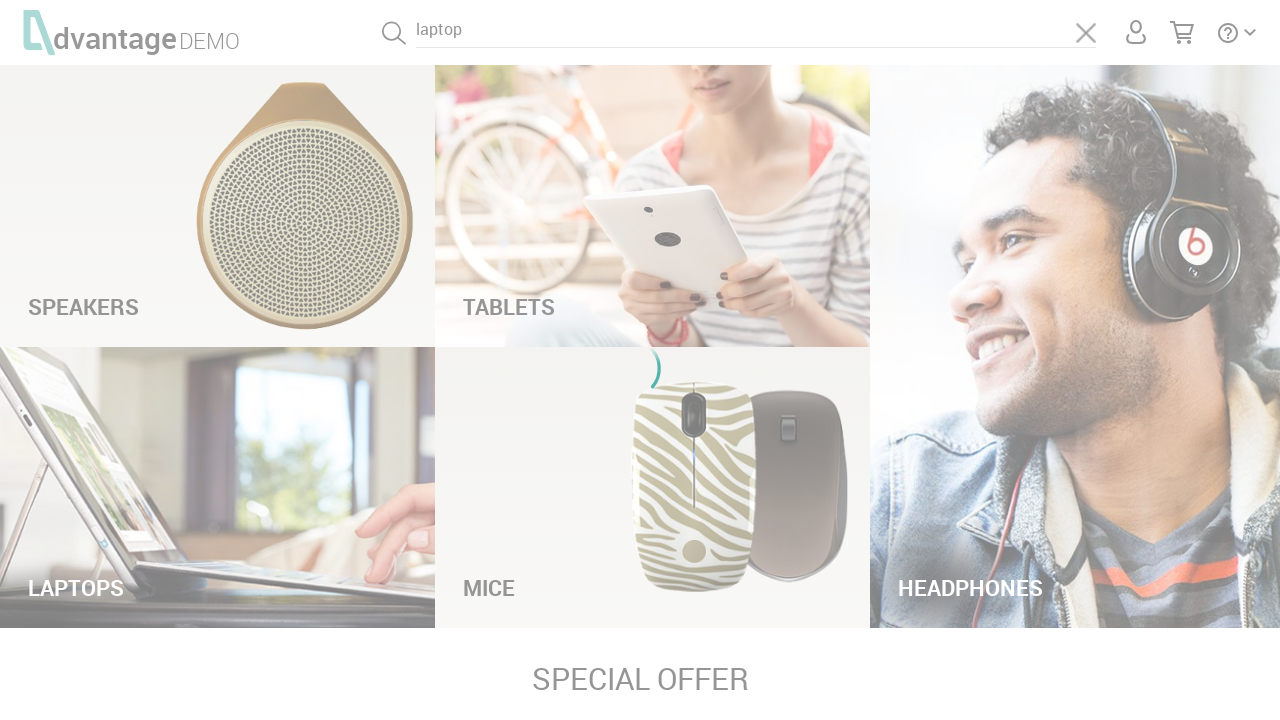